Tests a verification flow by clicking a verify button and asserting that a success message appears

Starting URL: http://suninjuly.github.io/wait1.html

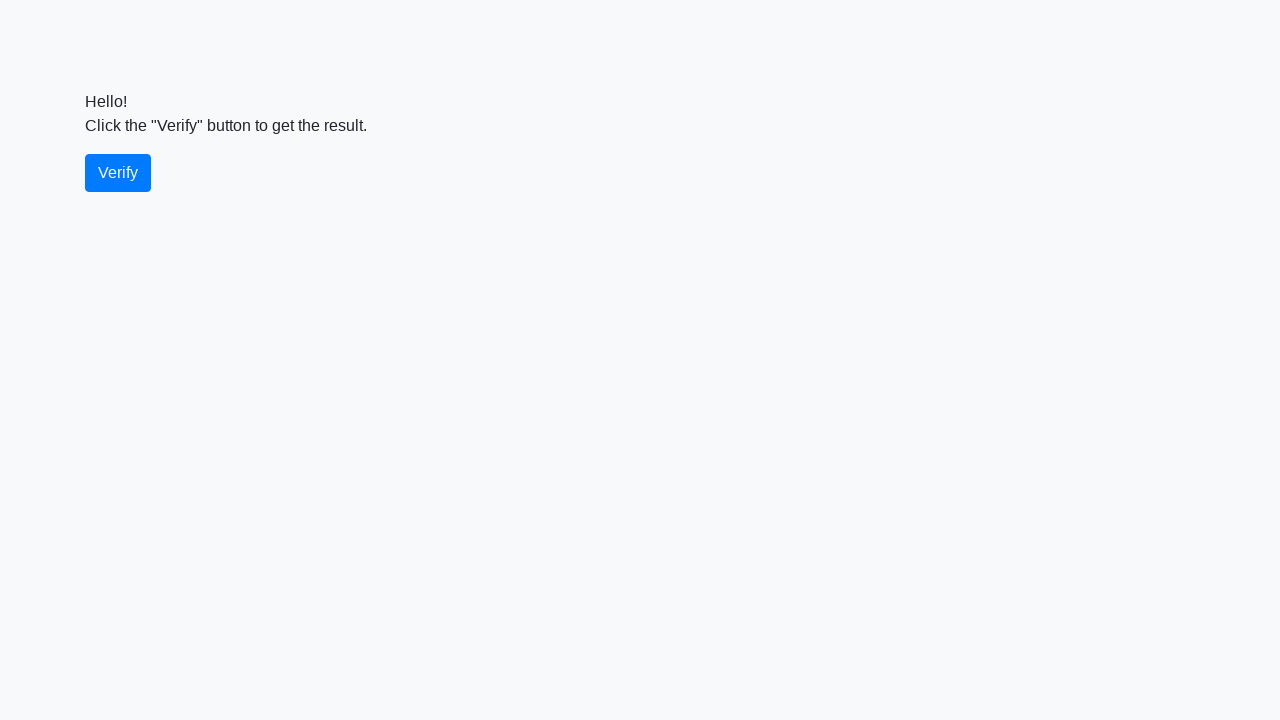

Clicked the verify button at (118, 173) on #verify
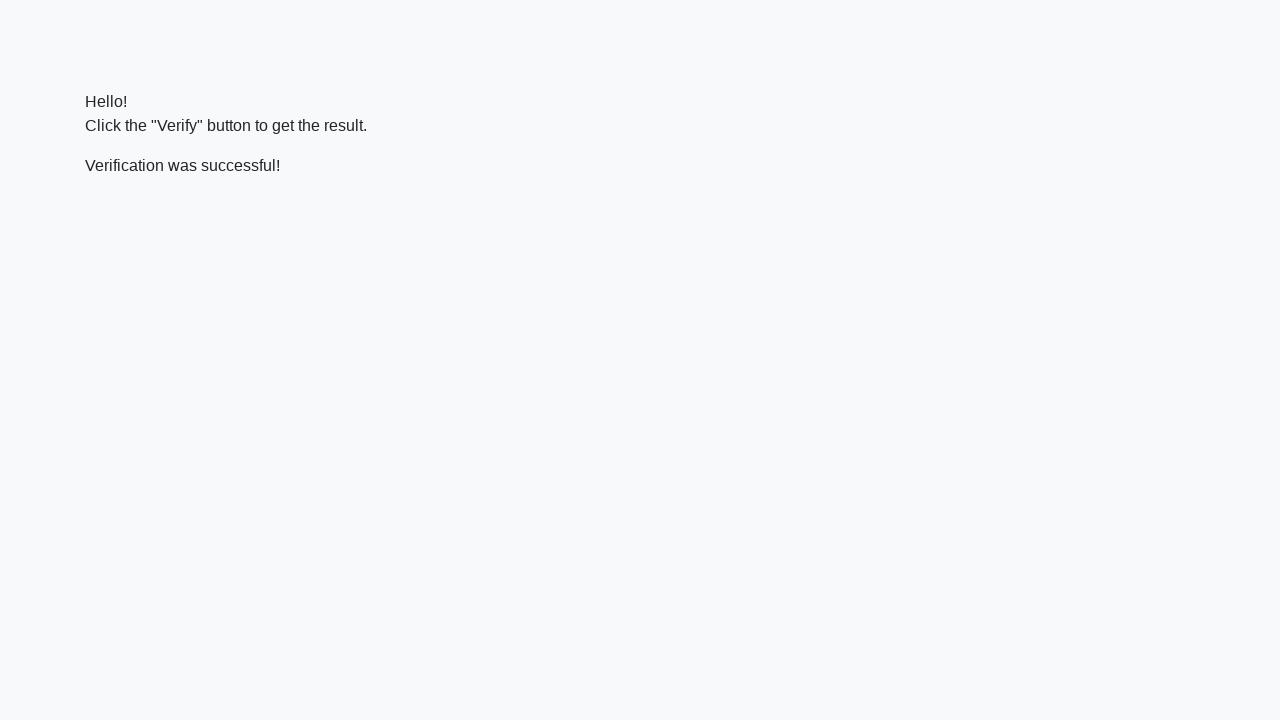

Waited for success message element to appear
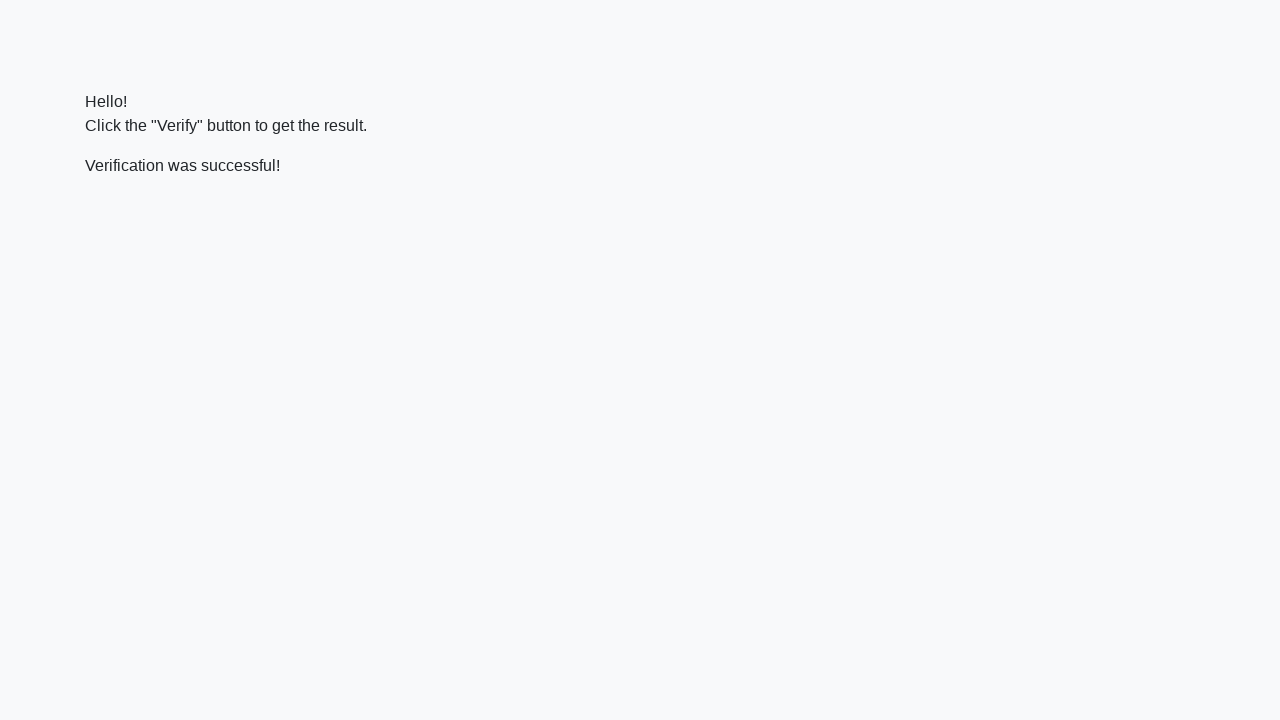

Asserted that success message contains 'successful'
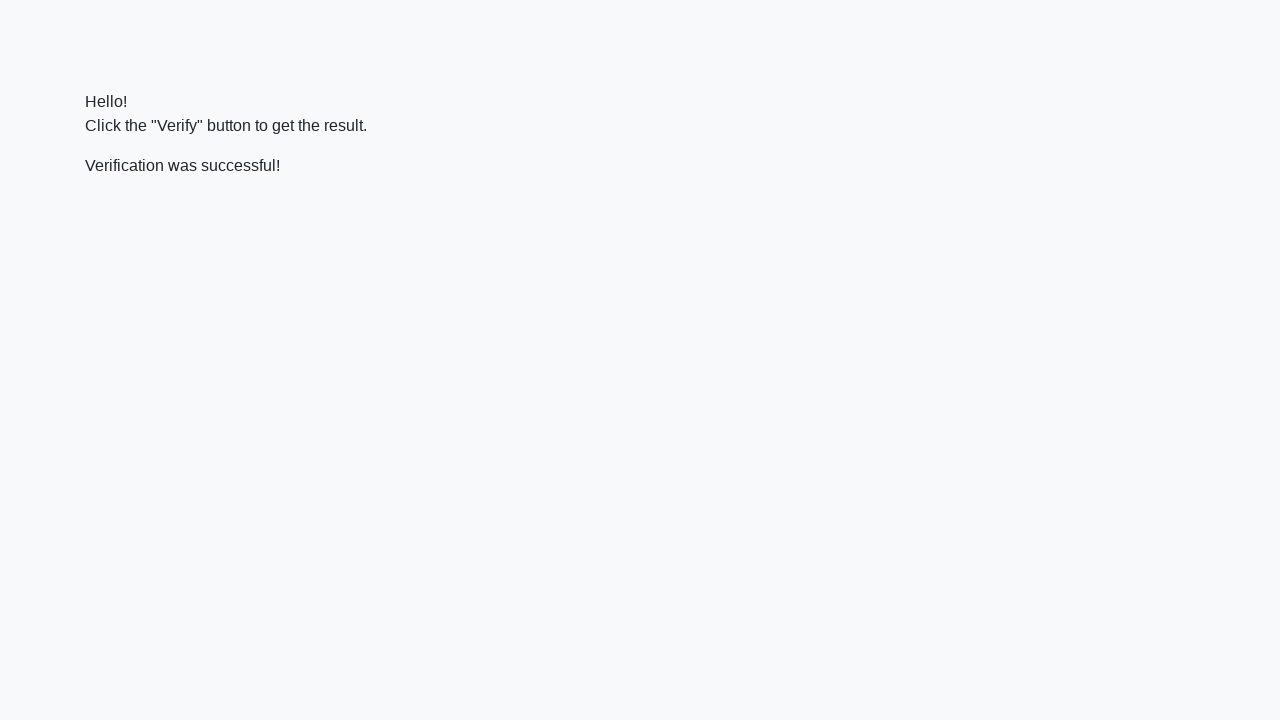

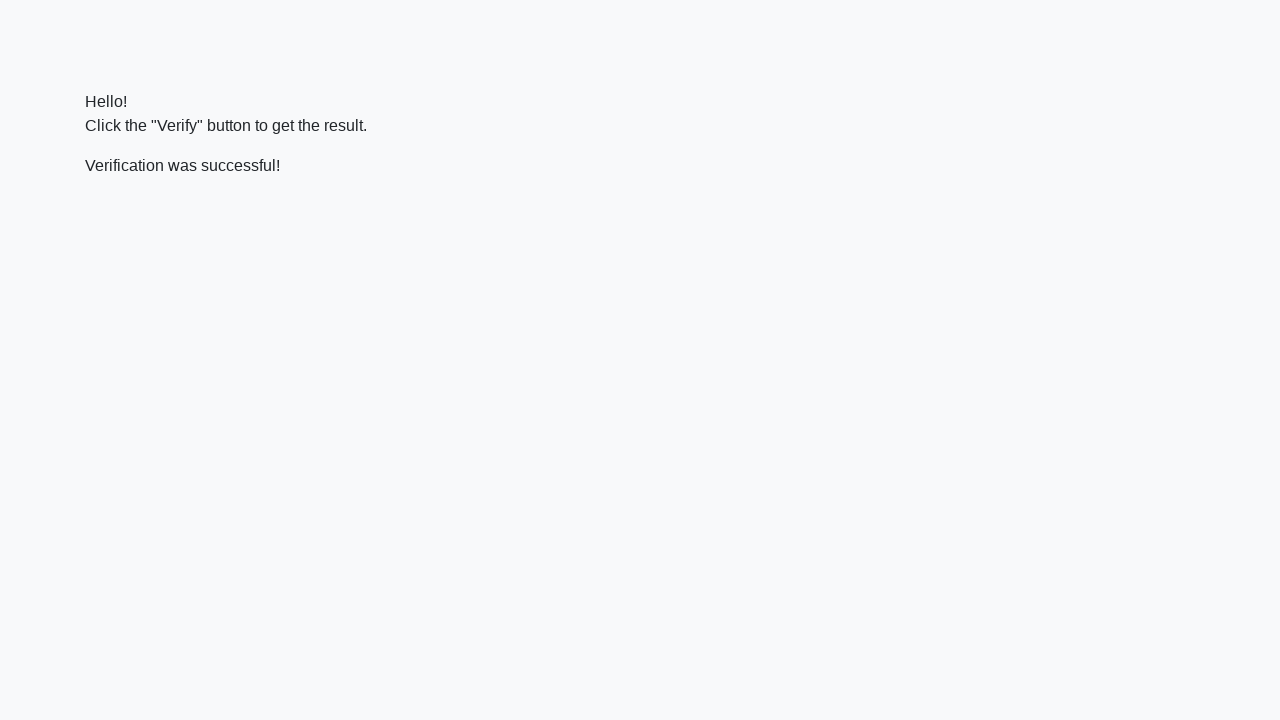